Tests drag and drop functionality using an alternative method by dragging element A to element B and verifying the swap

Starting URL: https://the-internet.herokuapp.com/drag_and_drop

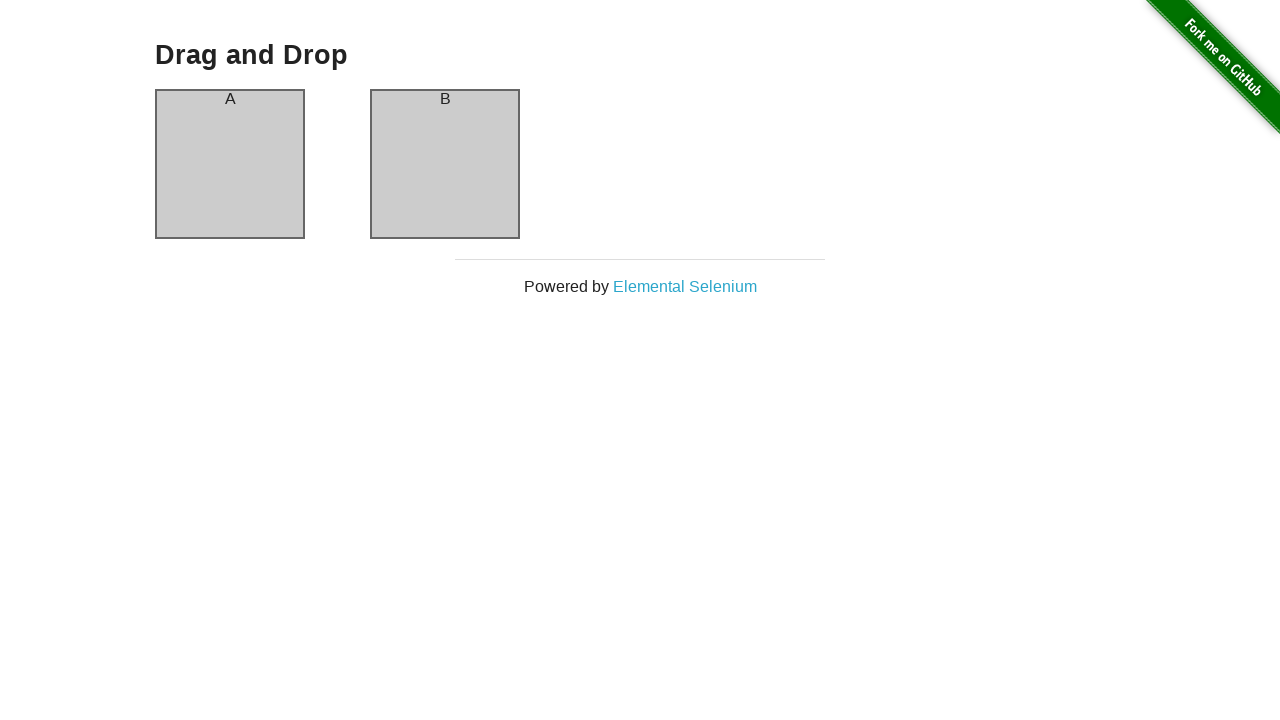

Navigated to drag and drop test page
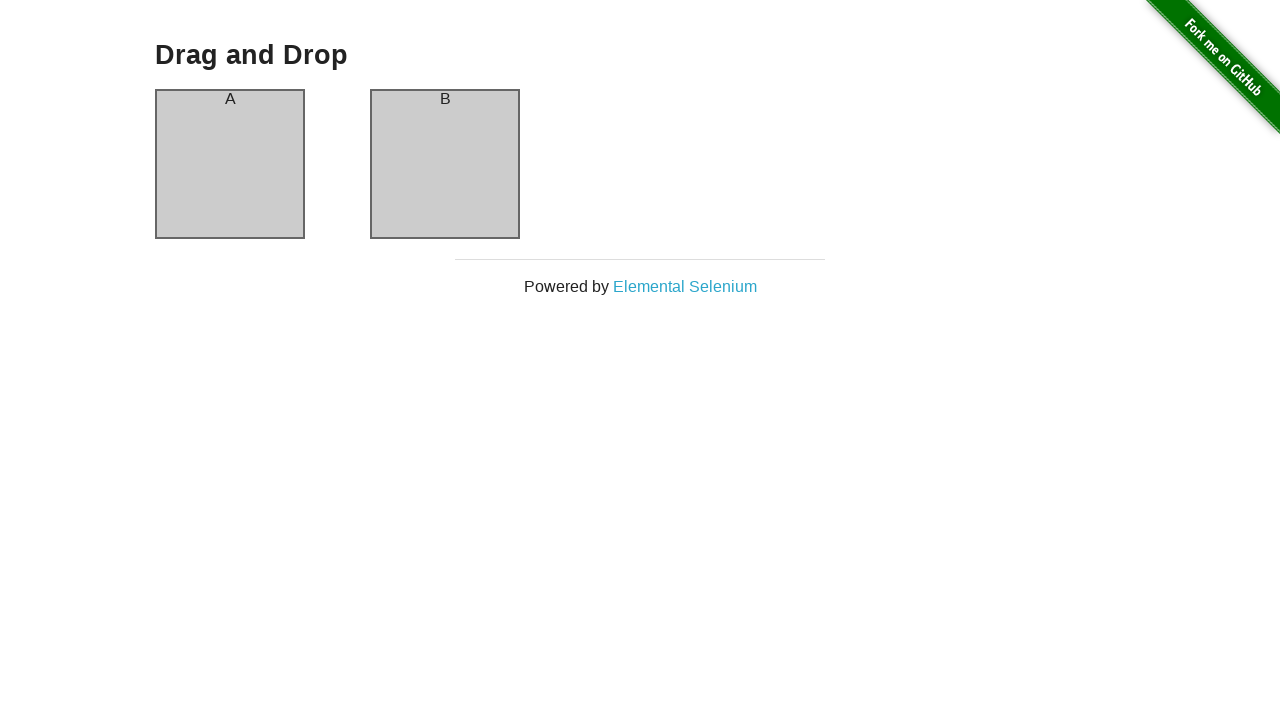

Located element A (column-a)
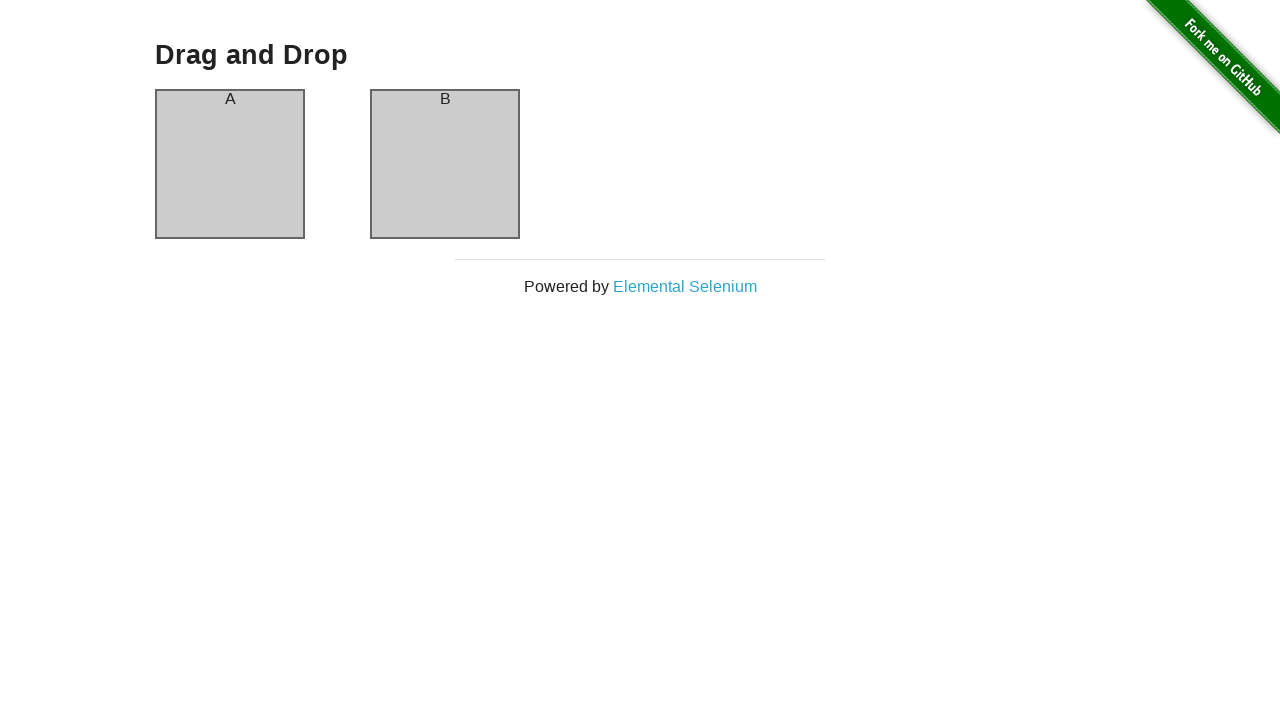

Located element B (column-b)
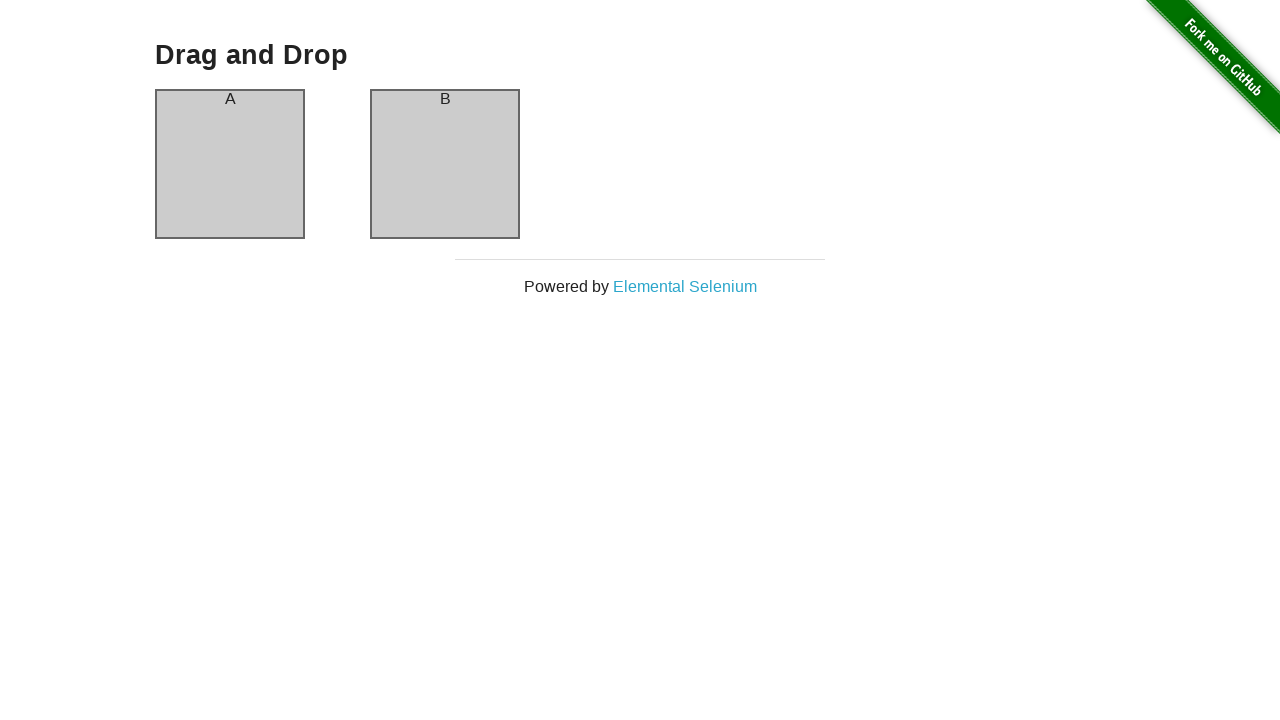

Dragged element A to element B at (445, 164)
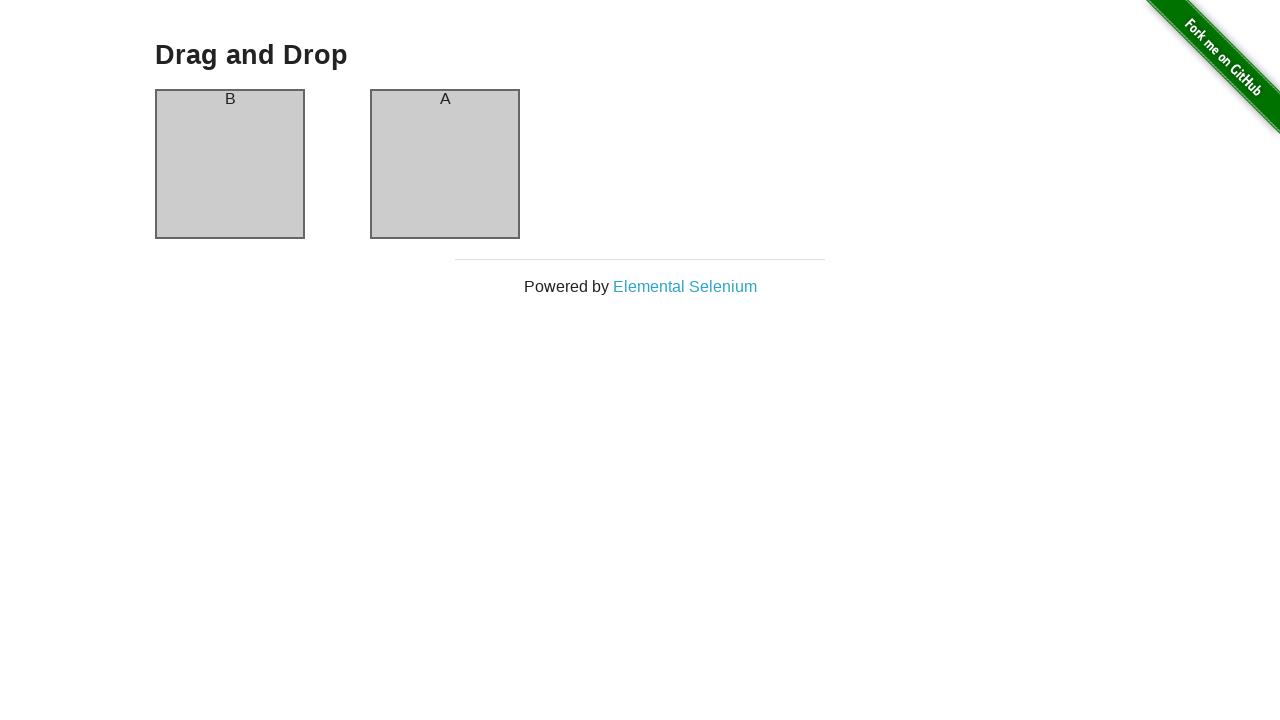

Element A is visible after drag and drop
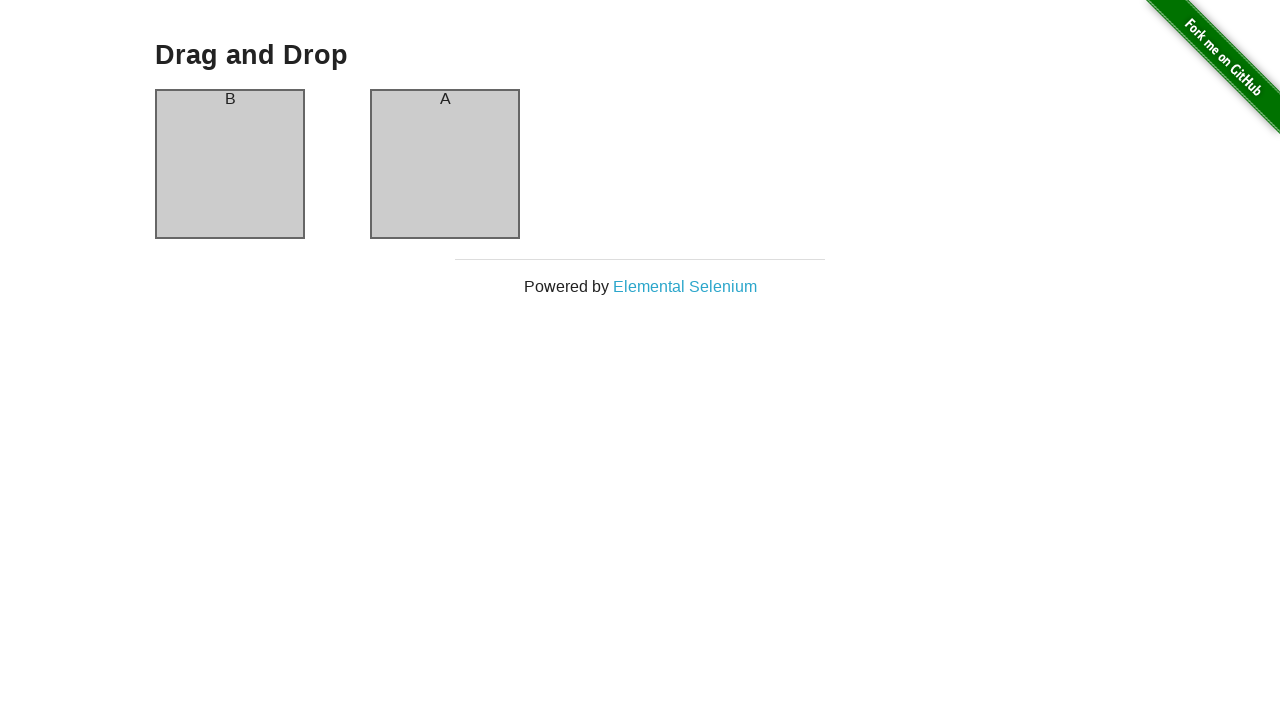

Verified that element A now contains 'B' after swap
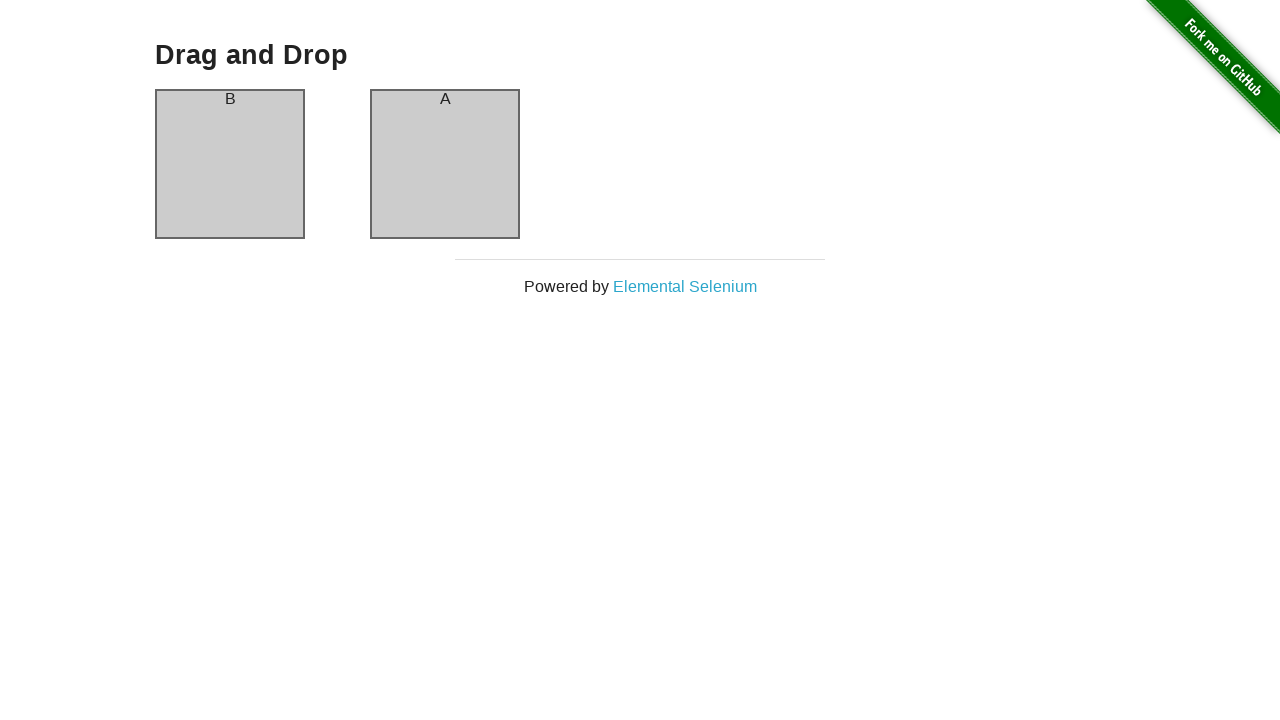

Verified that element B now contains 'A' after swap
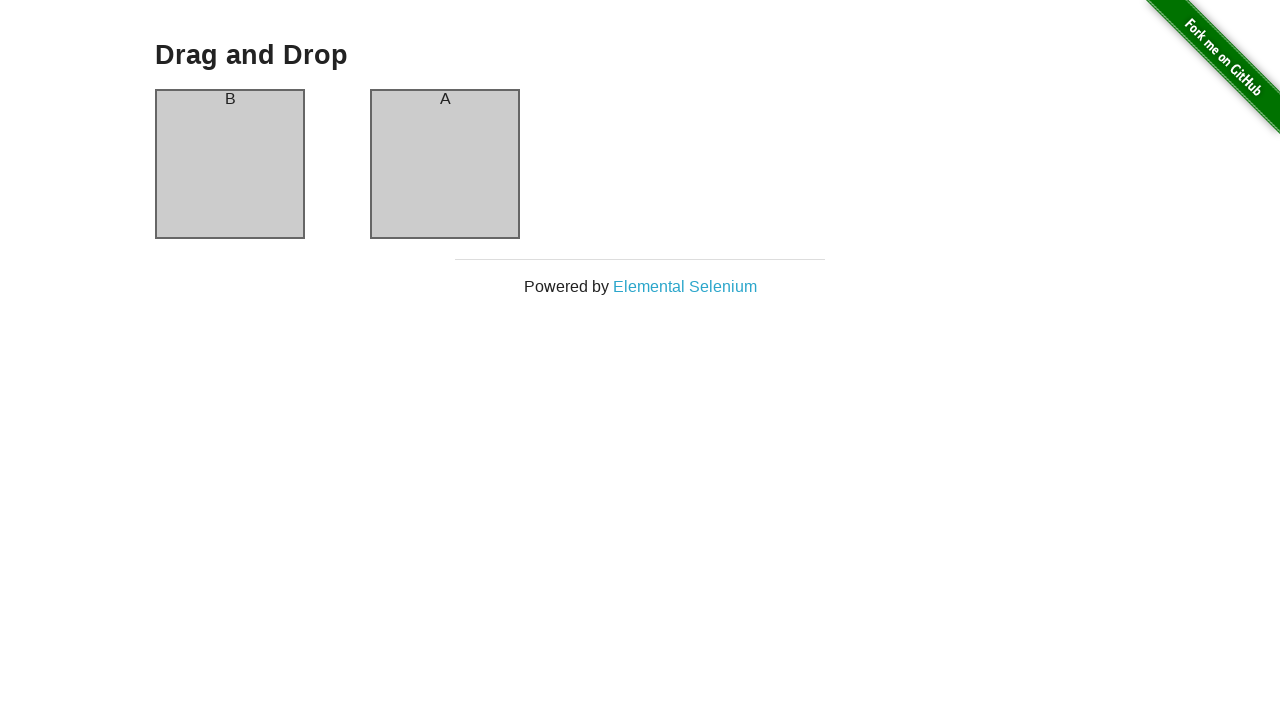

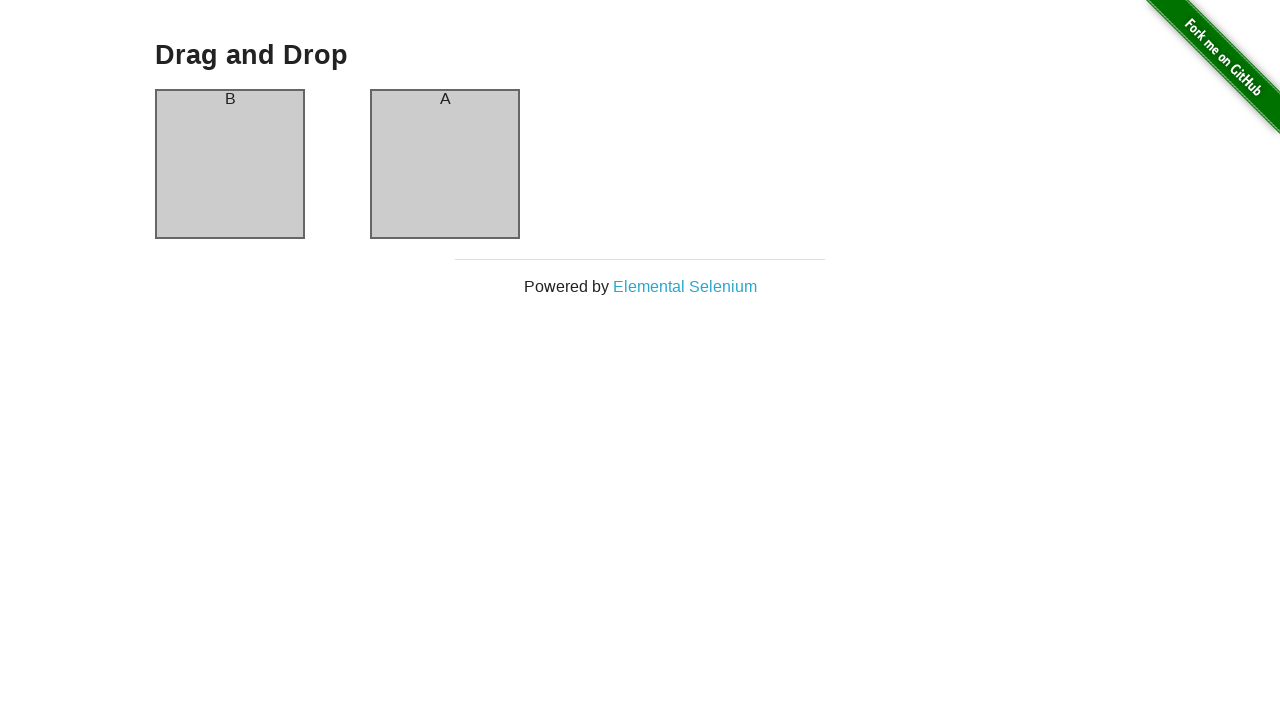